Tests page scrolling functionality by scrolling the main window and a fixed table element on an automation practice page

Starting URL: https://rahulshettyacademy.com/AutomationPractice/

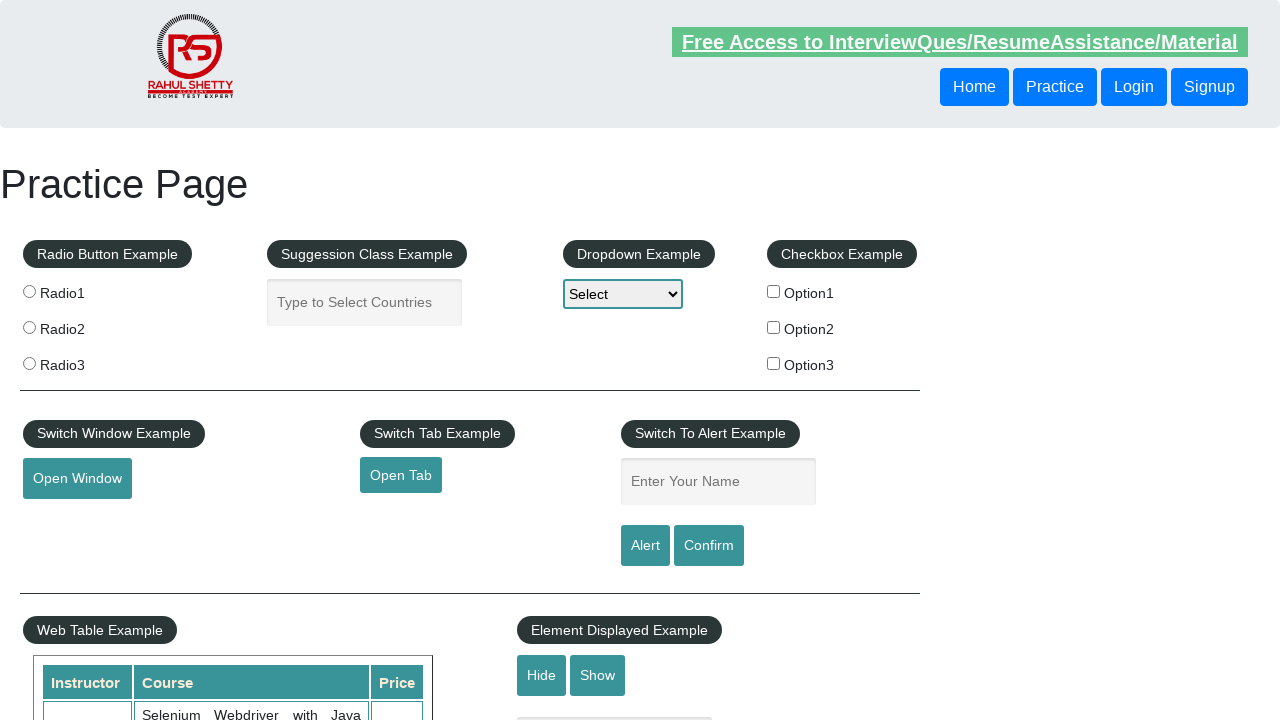

Scrolled main window down by 5180 pixels
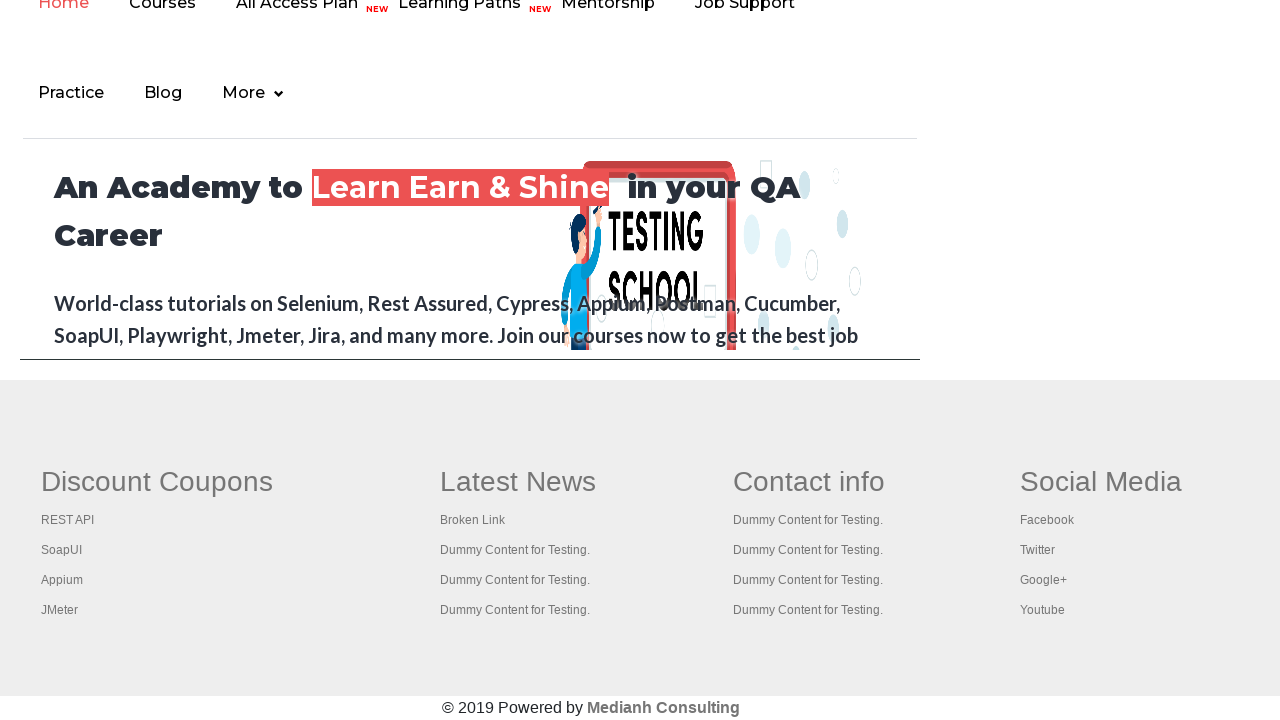

Scrolled fixed table element to 500 pixels vertically
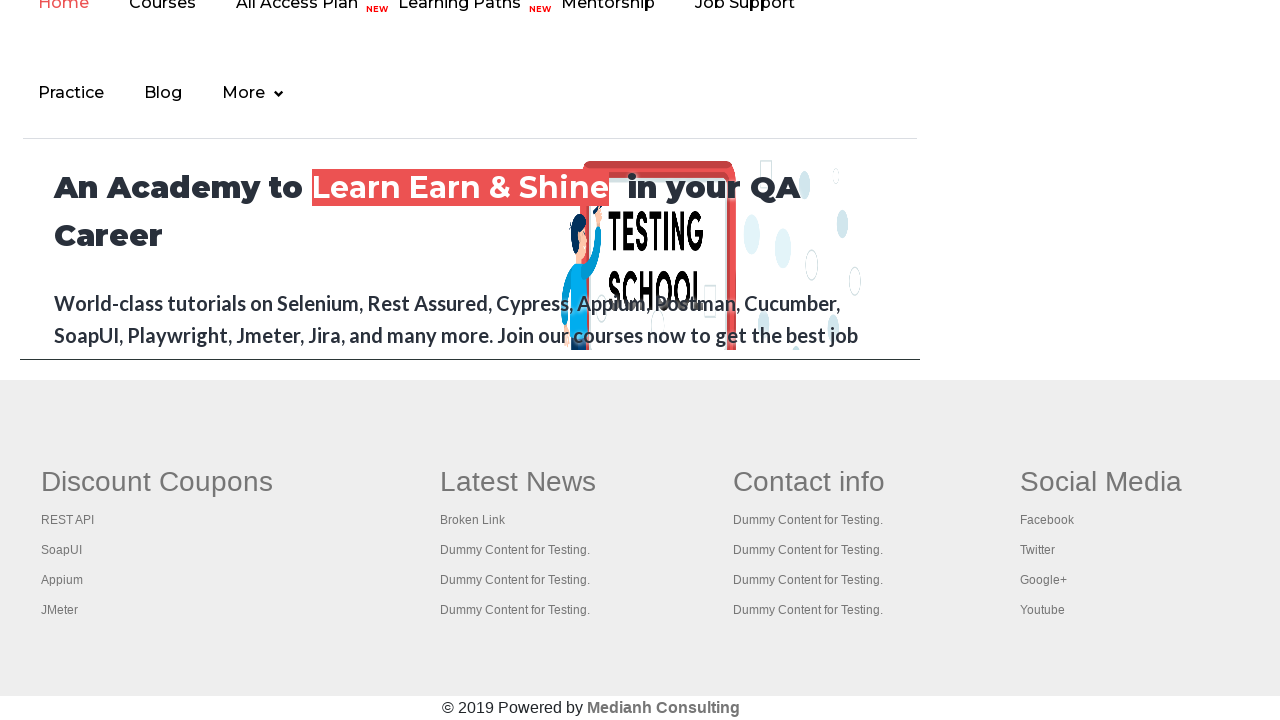

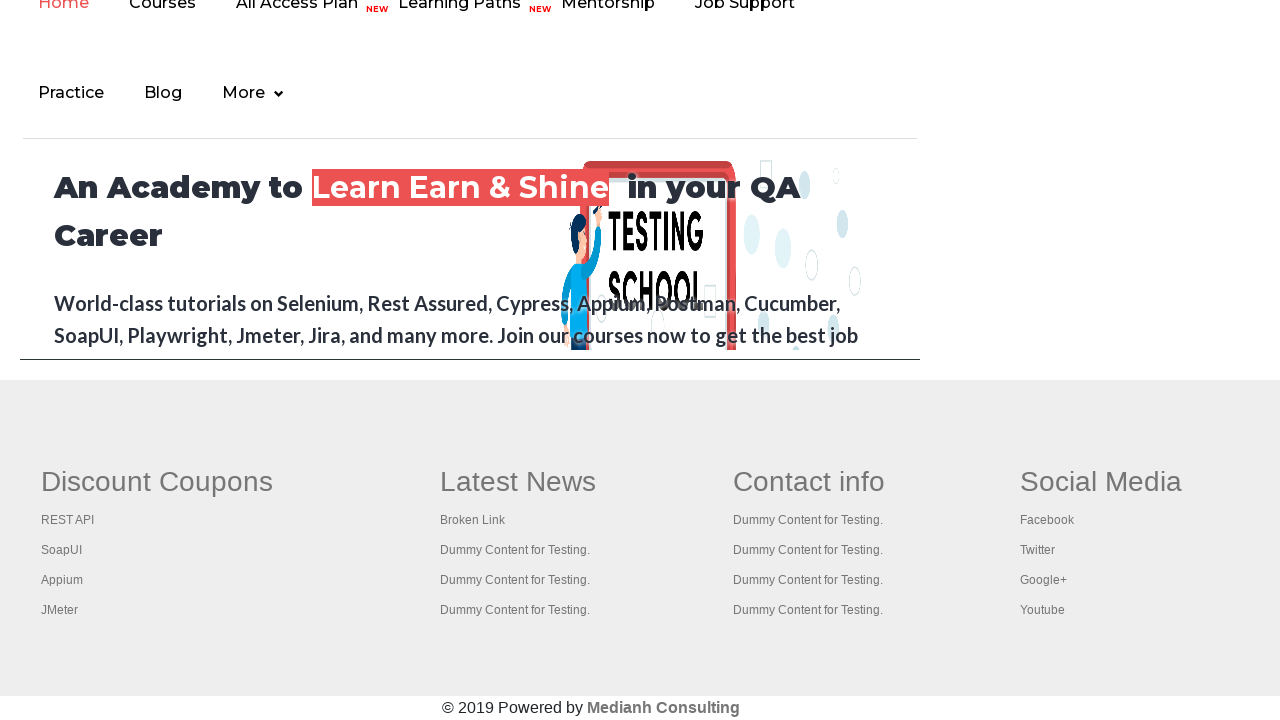